Tests calendar date picker by selecting a specific date (June 15, 2027) through year, month, and day navigation

Starting URL: https://rahulshettyacademy.com/seleniumPractise/#/offers

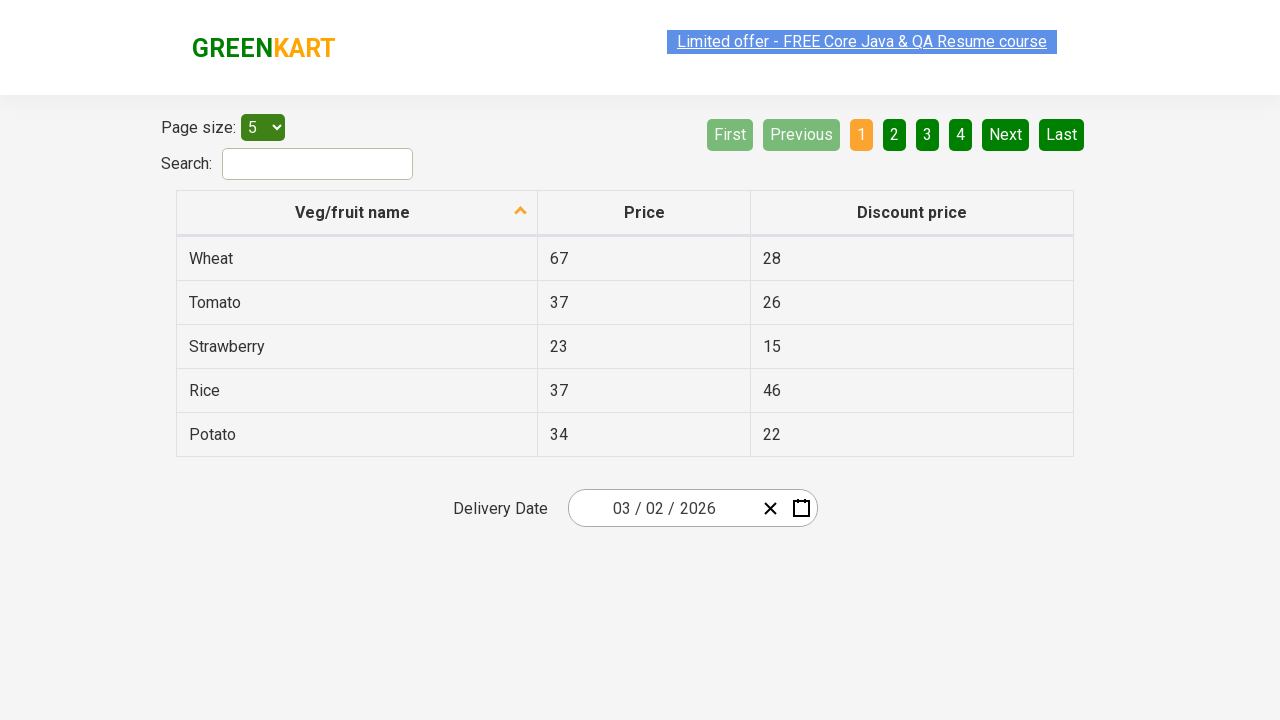

Clicked date picker input to open calendar at (662, 508) on .react-date-picker__inputGroup
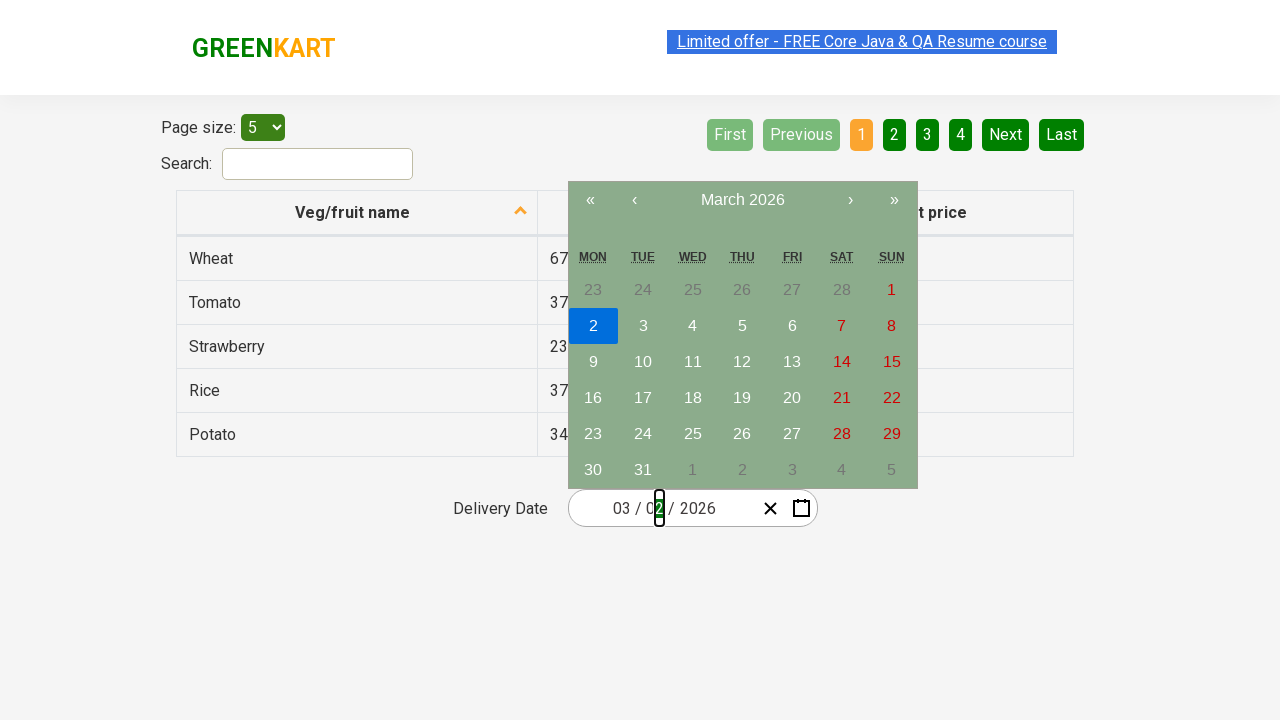

Clicked navigation label to zoom out to month view at (742, 200) on .react-calendar__navigation__label
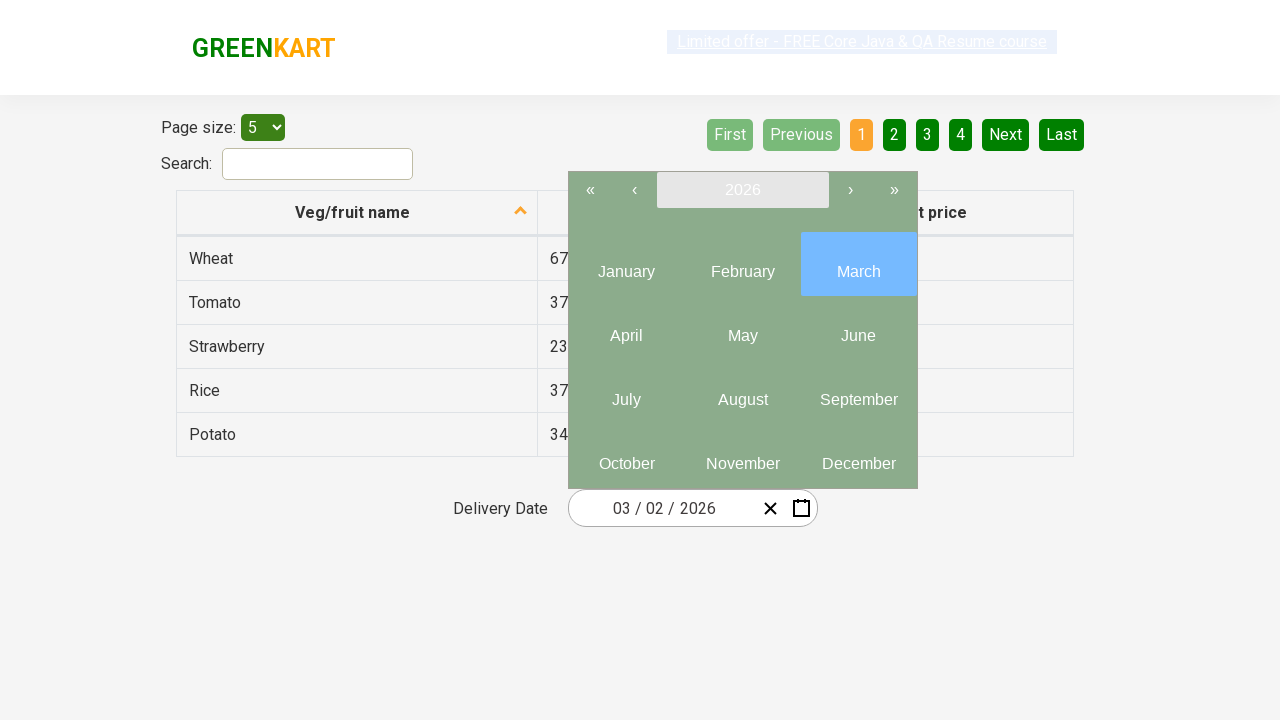

Clicked navigation label again to zoom out to year view at (742, 190) on .react-calendar__navigation__label
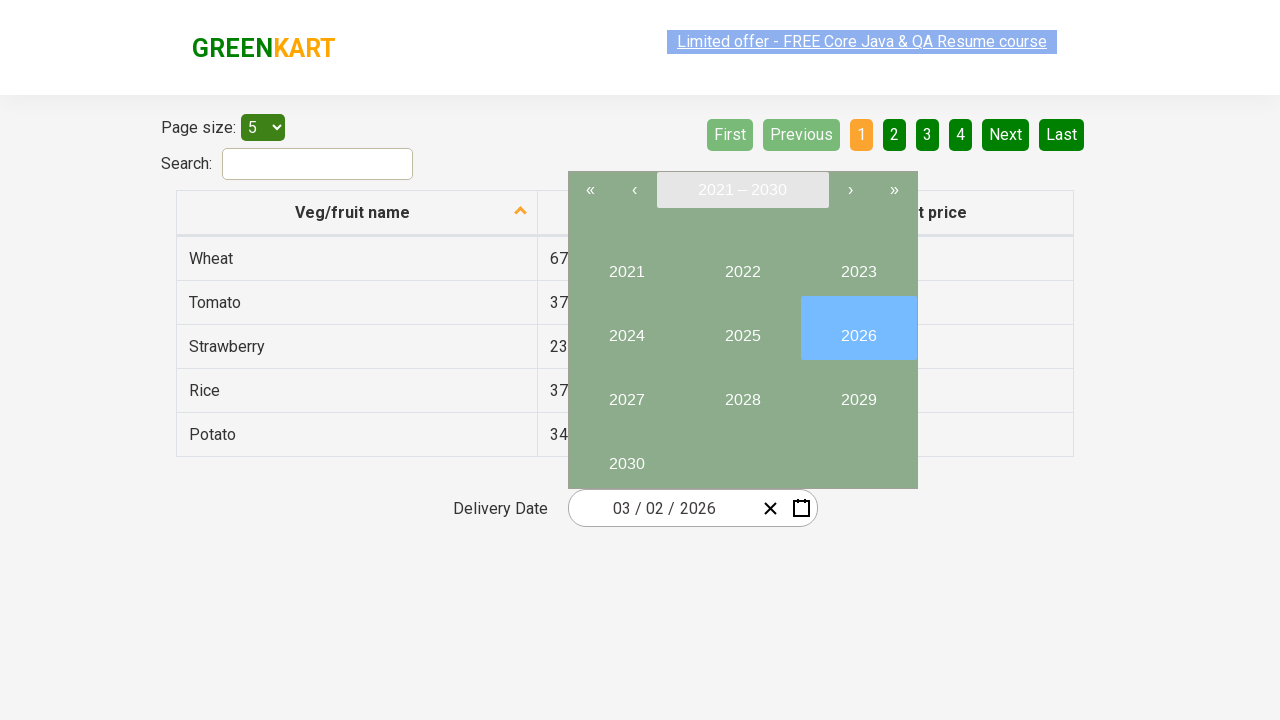

Selected year 2027 from year view at (626, 392) on button:has-text('2027')
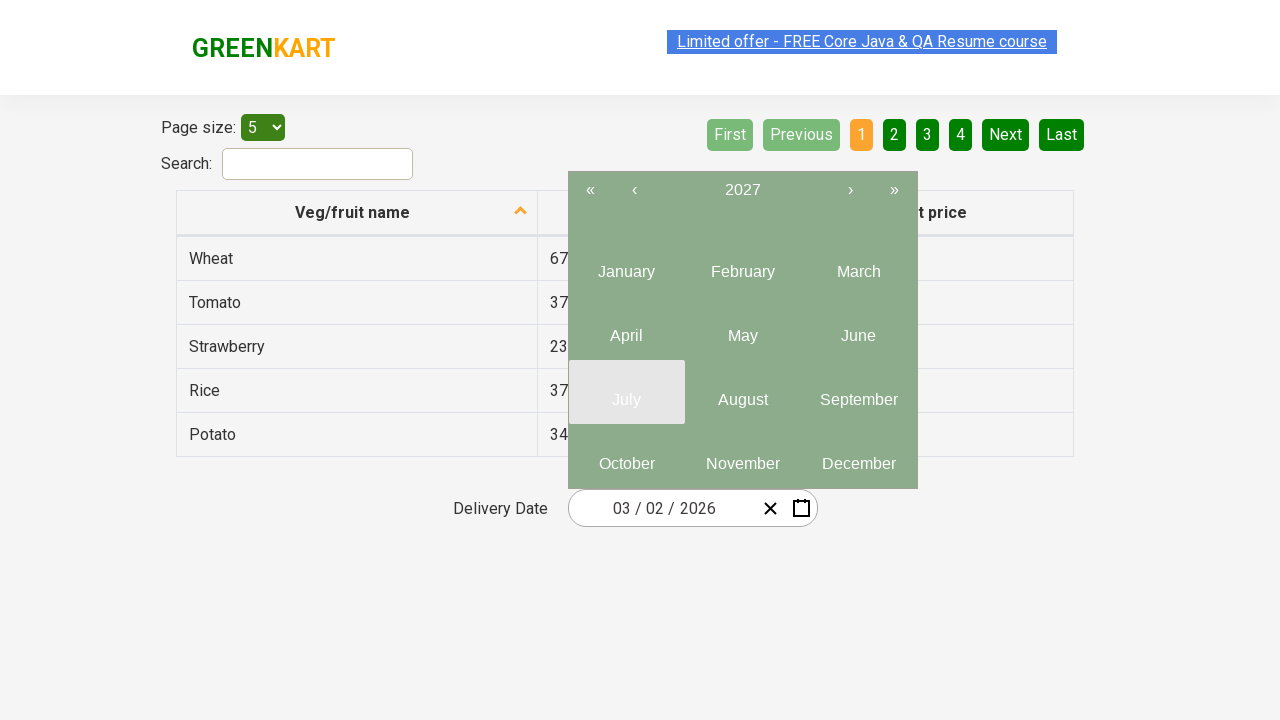

Selected June (month index 5) from month picker at (858, 328) on .react-calendar__year-view__months__month >> nth=5
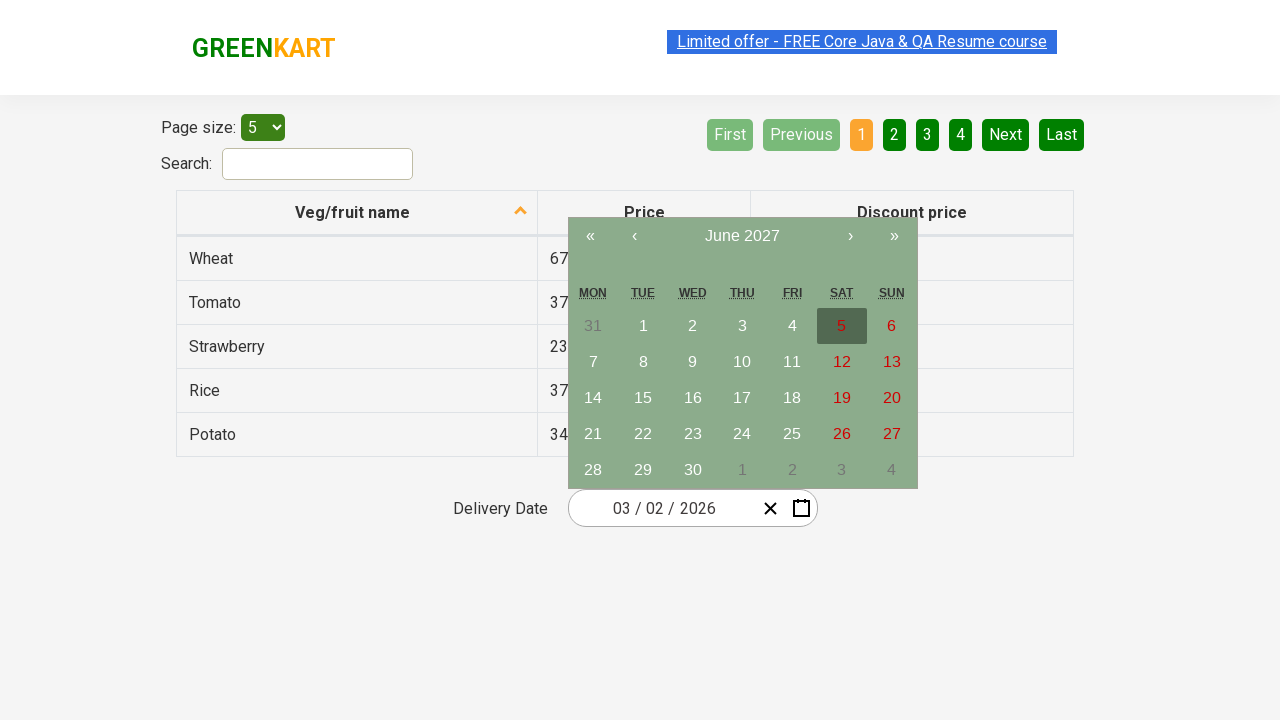

Selected day 15 from June 2027 calendar at (643, 398) on button:has-text('15')
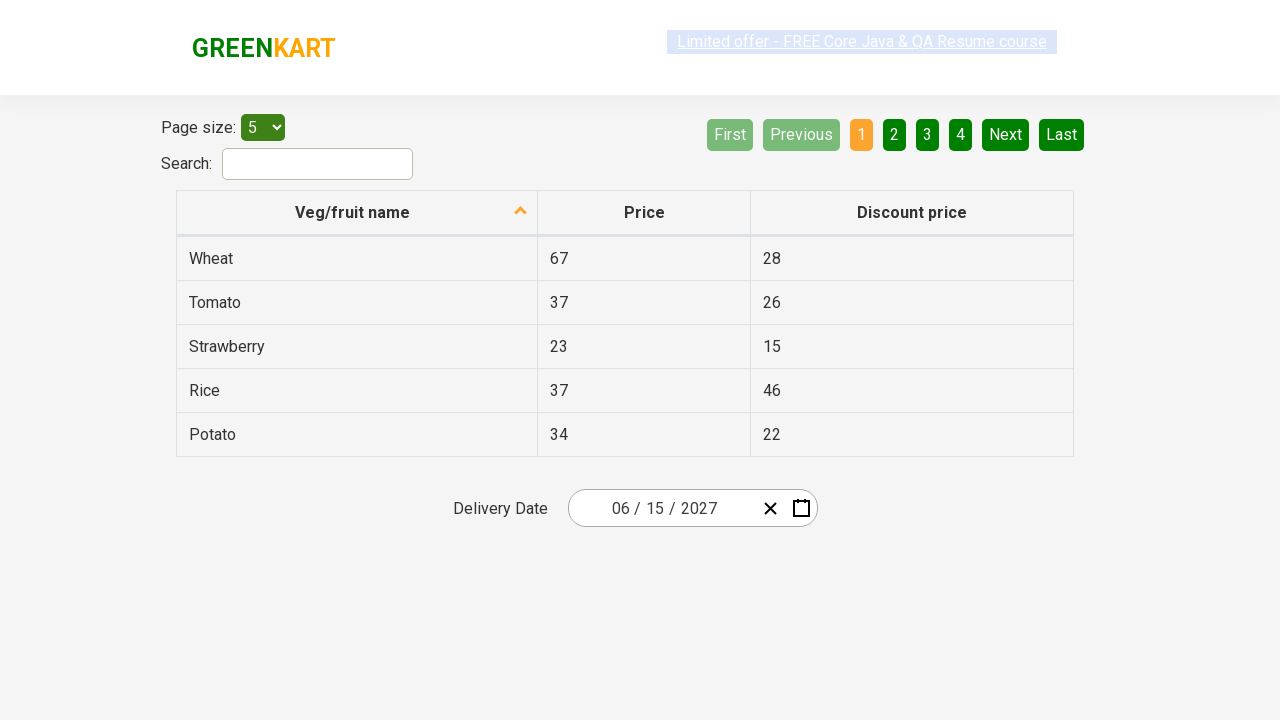

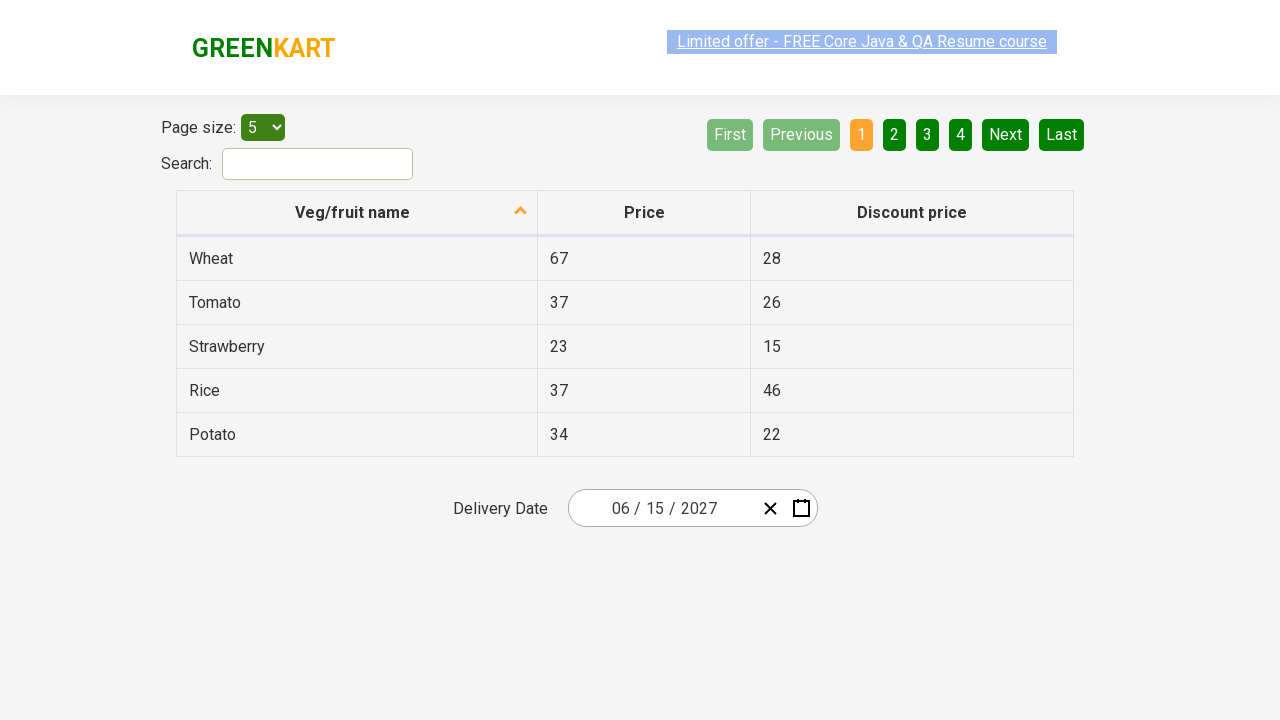